Tests dynamic loading by clicking the Start button and verifying that the finish element exists after content loads

Starting URL: https://the-internet.herokuapp.com/dynamic_loading/2

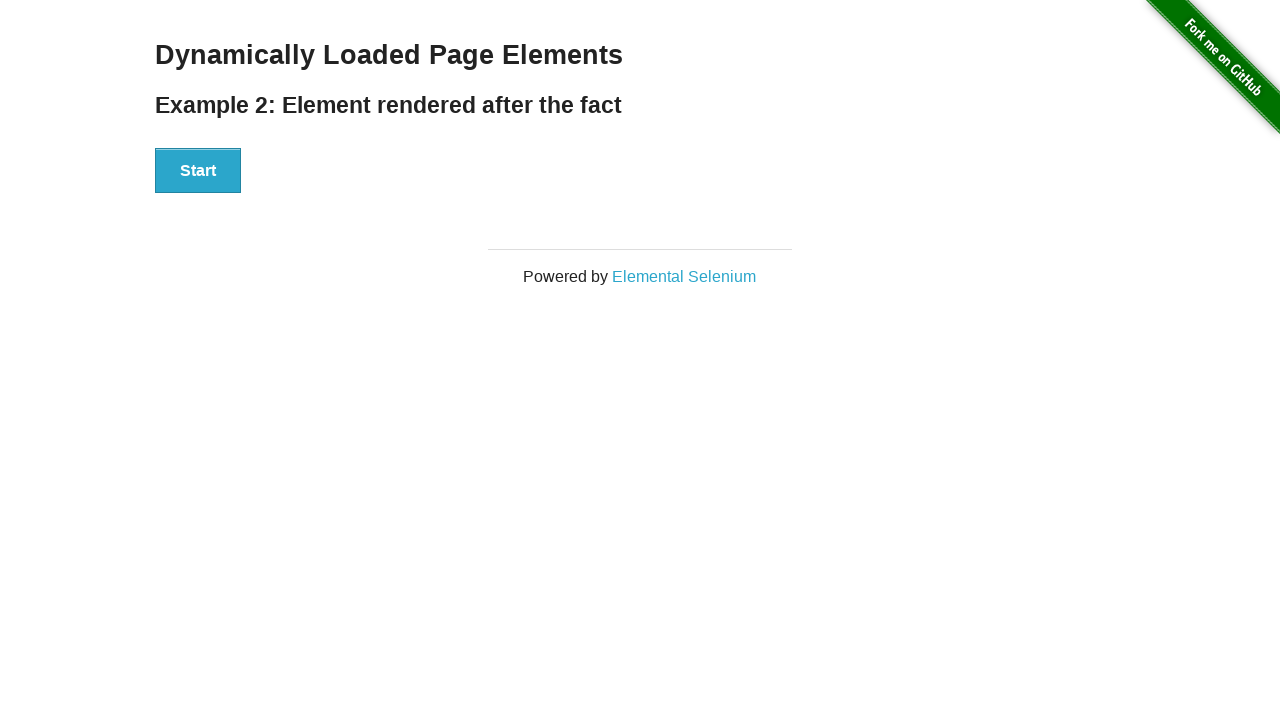

Located finish element on the page
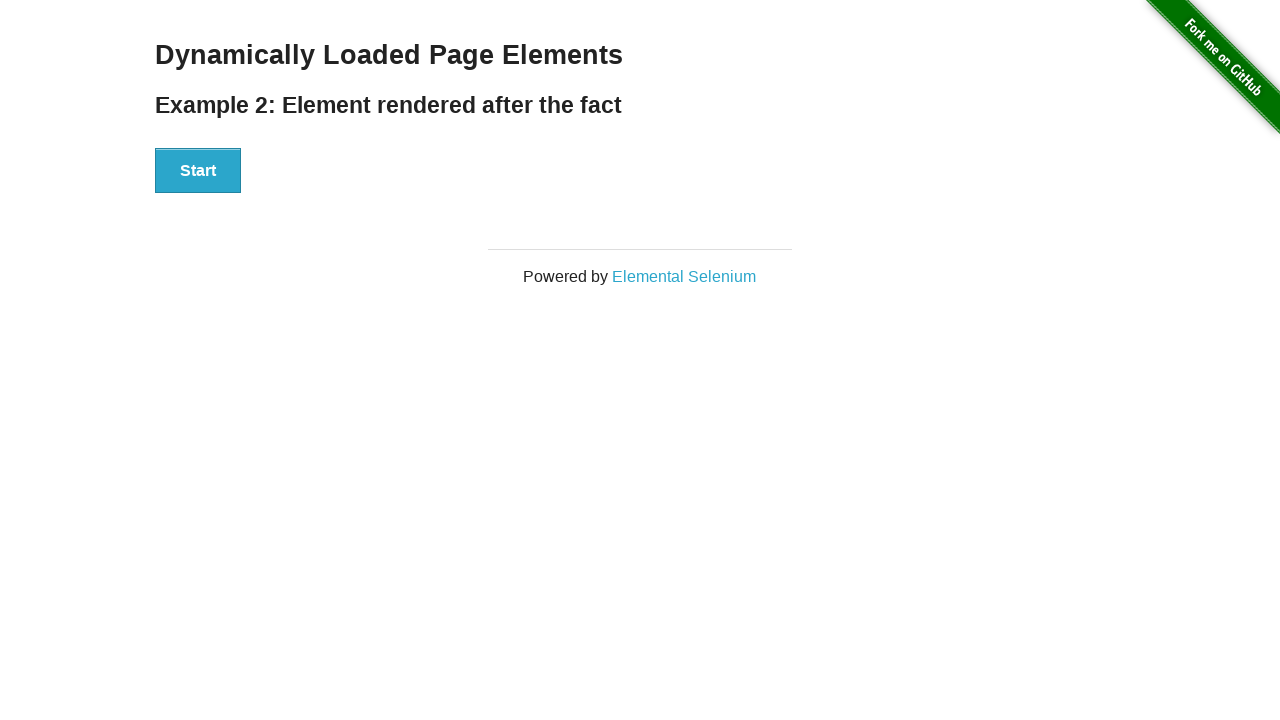

Clicked the Start button to initiate dynamic loading at (198, 171) on button:text("Start")
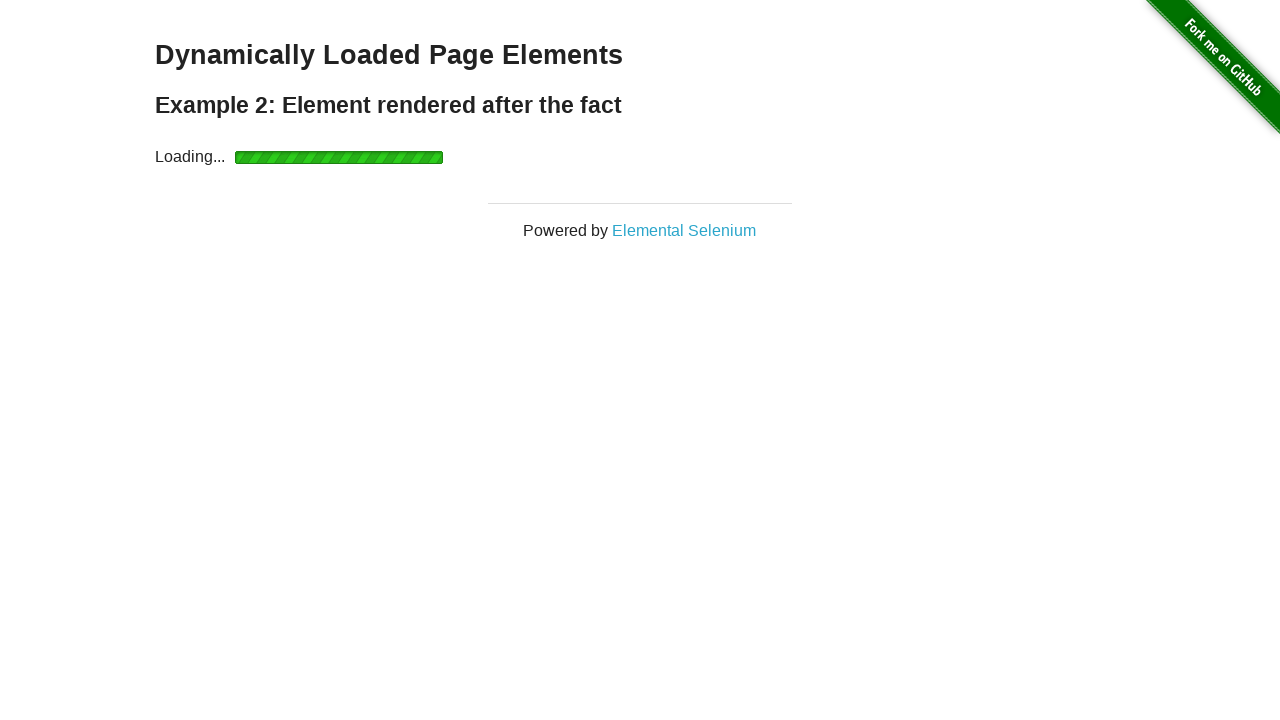

Finish element became visible after dynamic content loaded
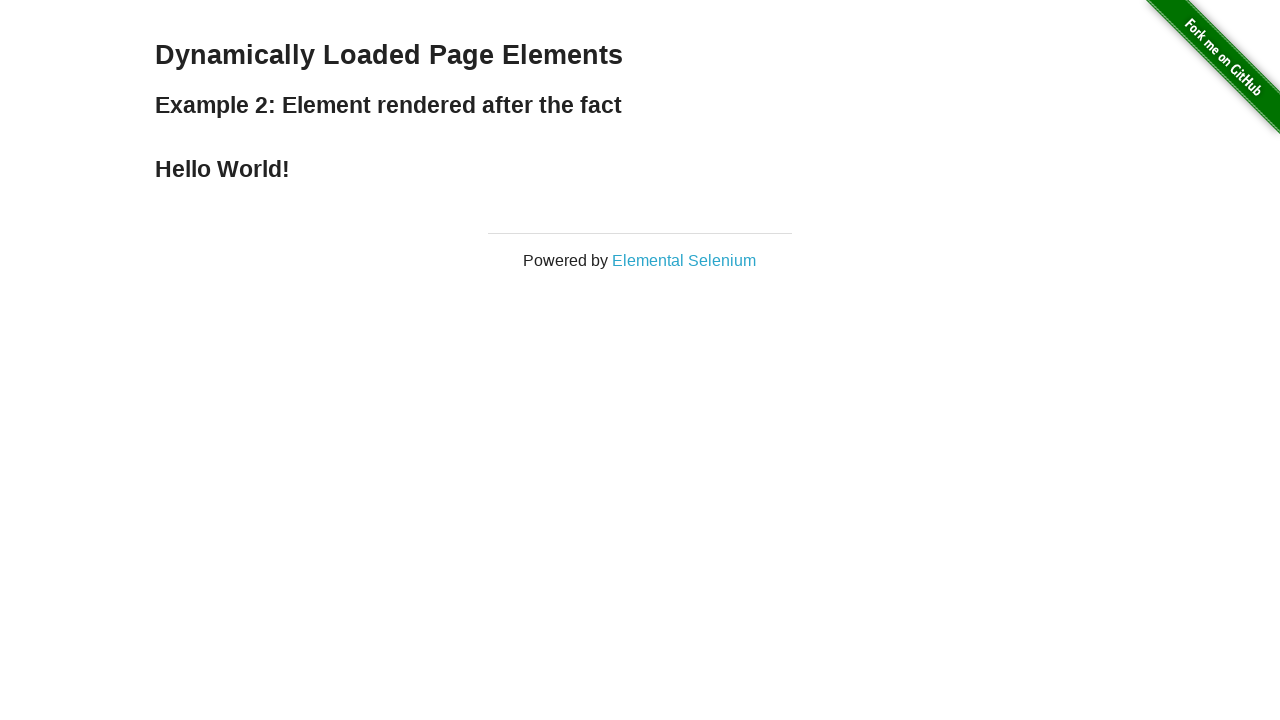

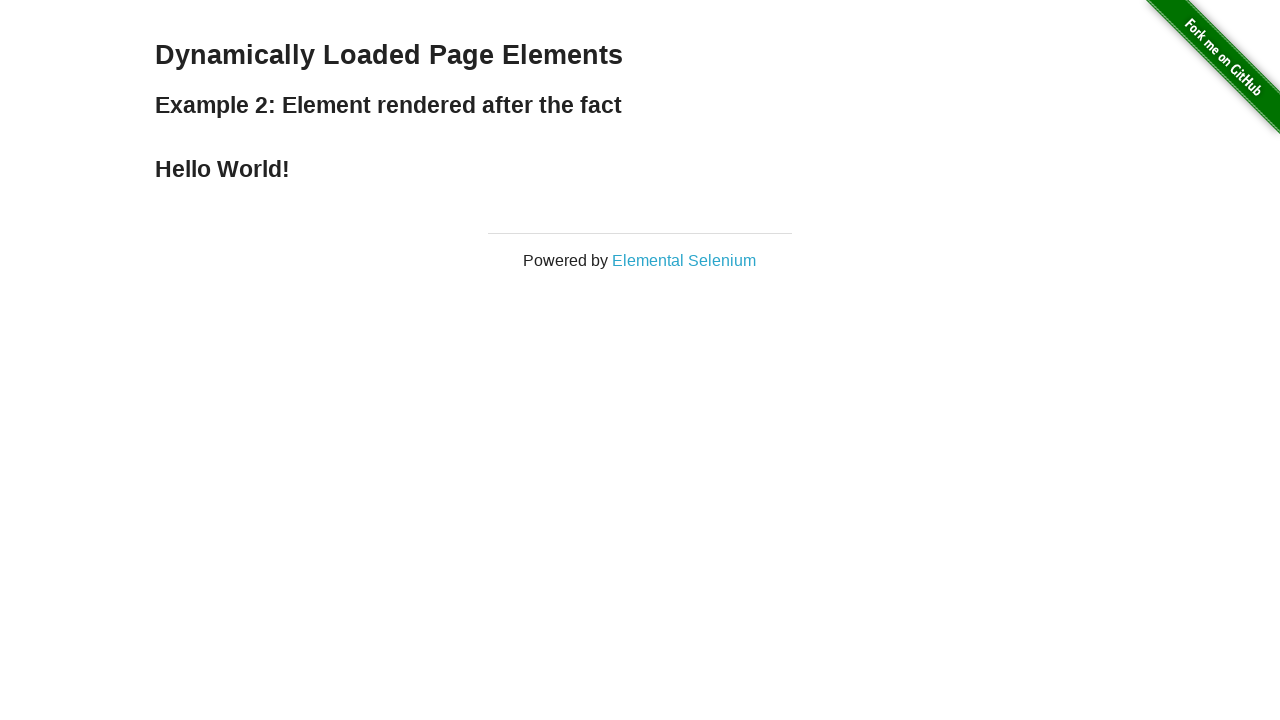